Tests that the browser can switch between iframes by navigating to the frames page, switching into frame1 to read content, then switching back to the parent frame to verify the main page heading.

Starting URL: https://demoqa.com/frames

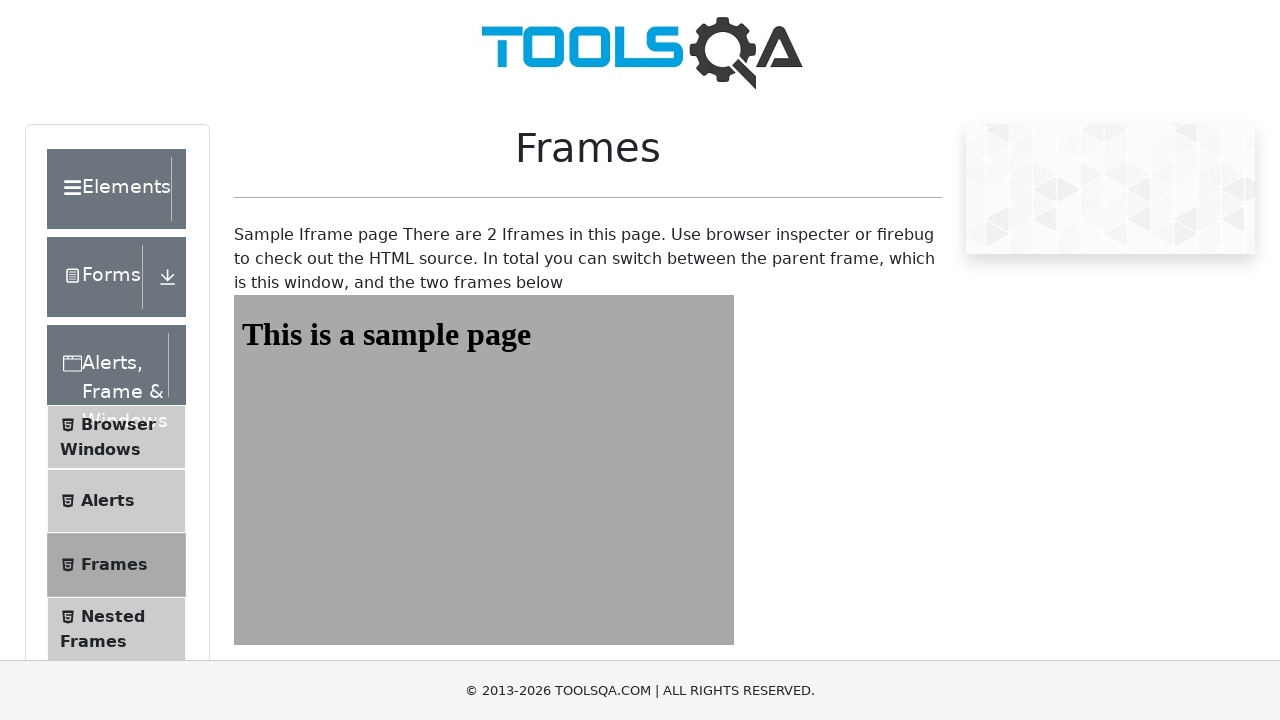

Navigated to frames page at https://demoqa.com/frames
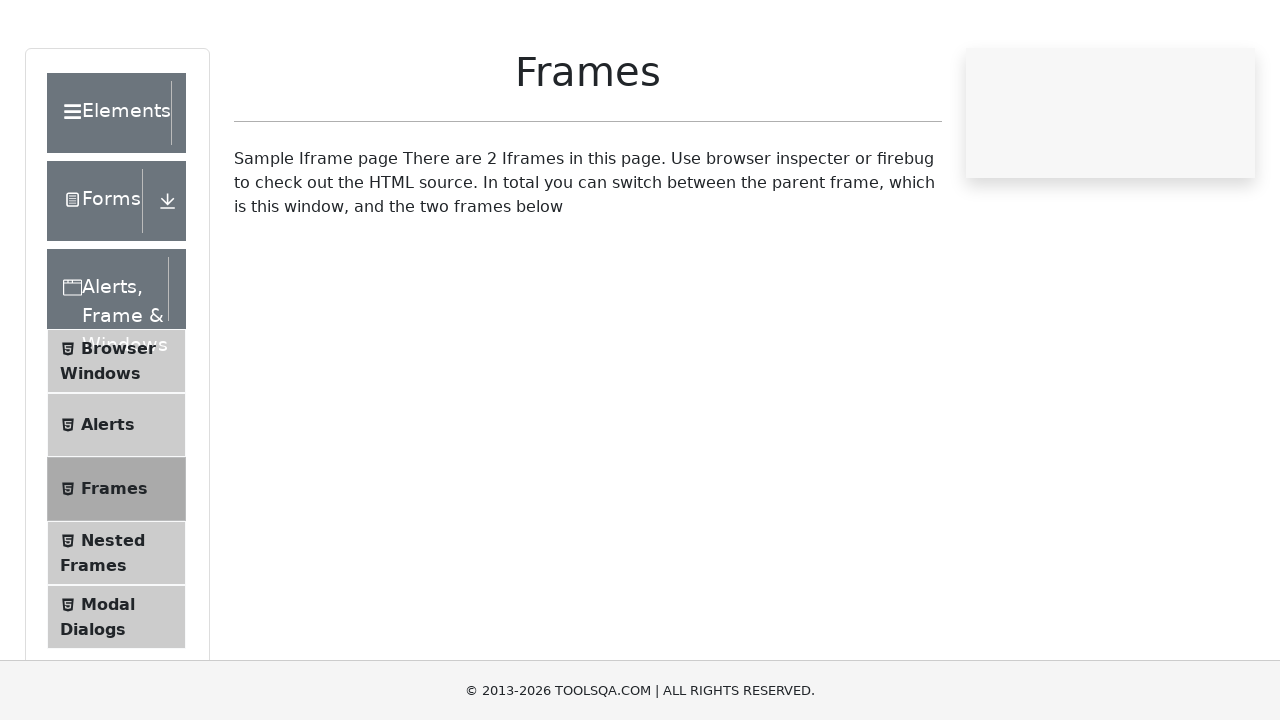

Located frame1 iframe element
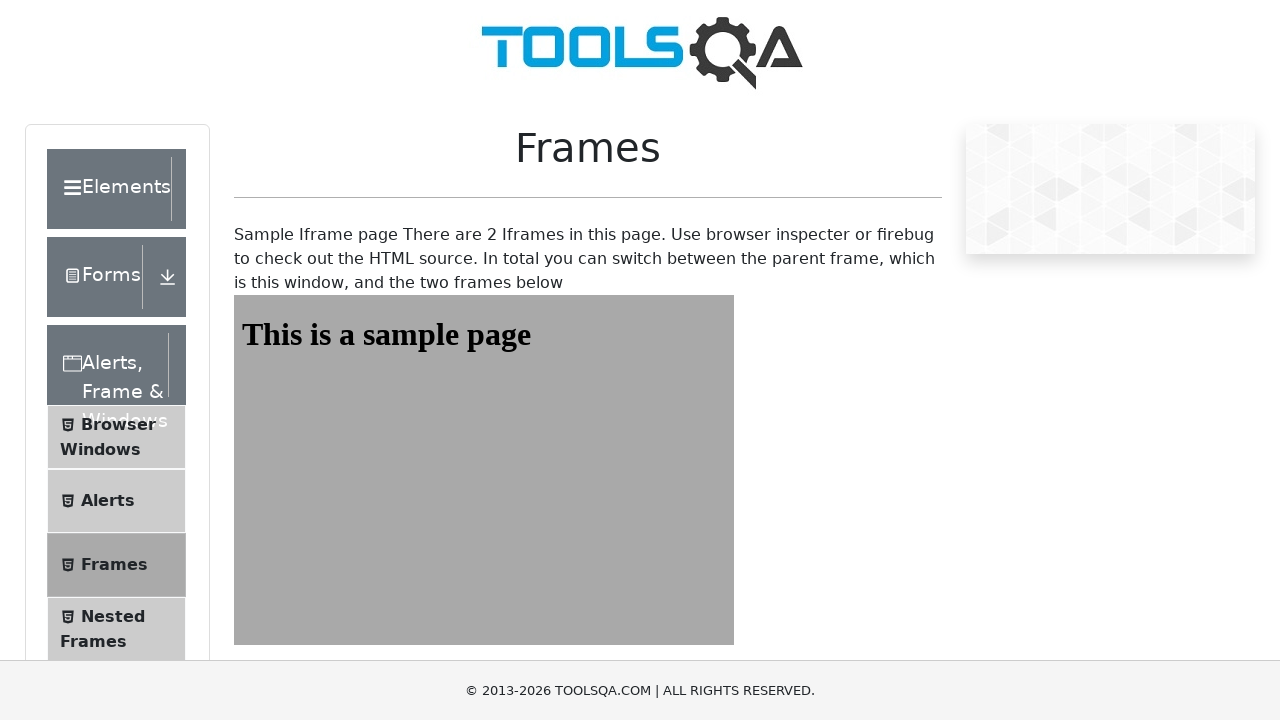

Read heading from frame1: 'This is a sample page'
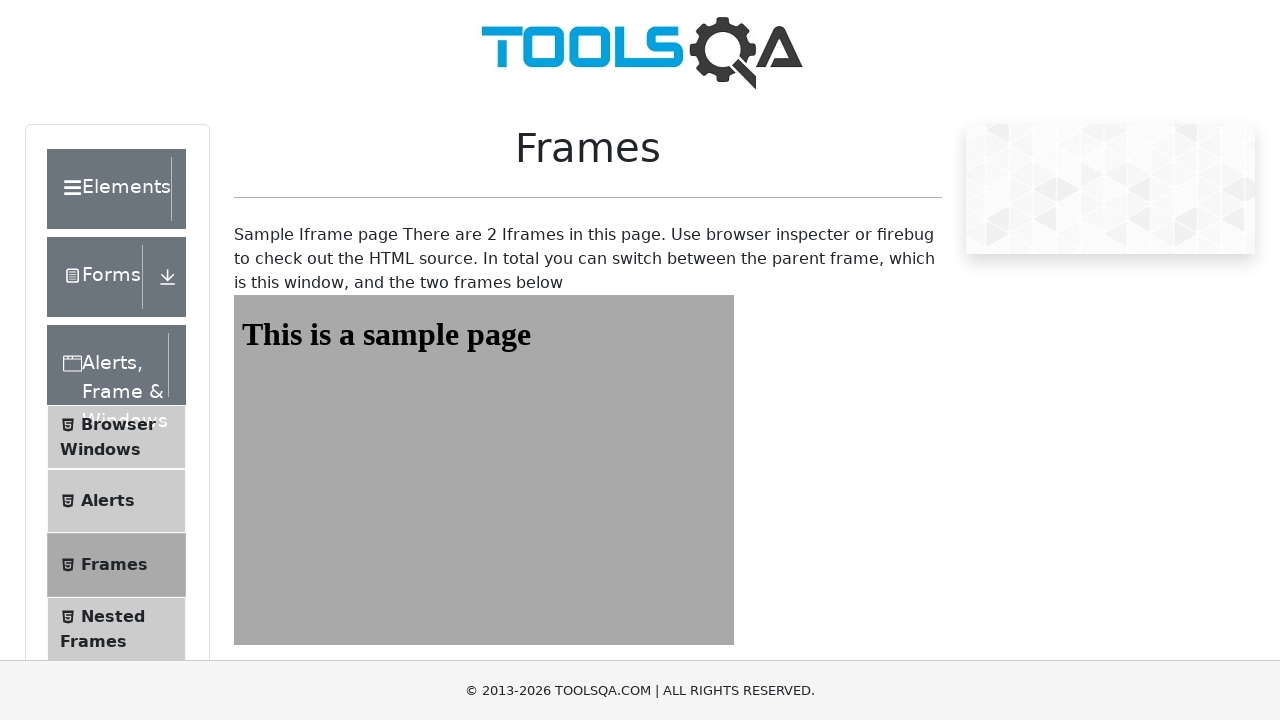

Read main page heading from parent frame: 'Frames'
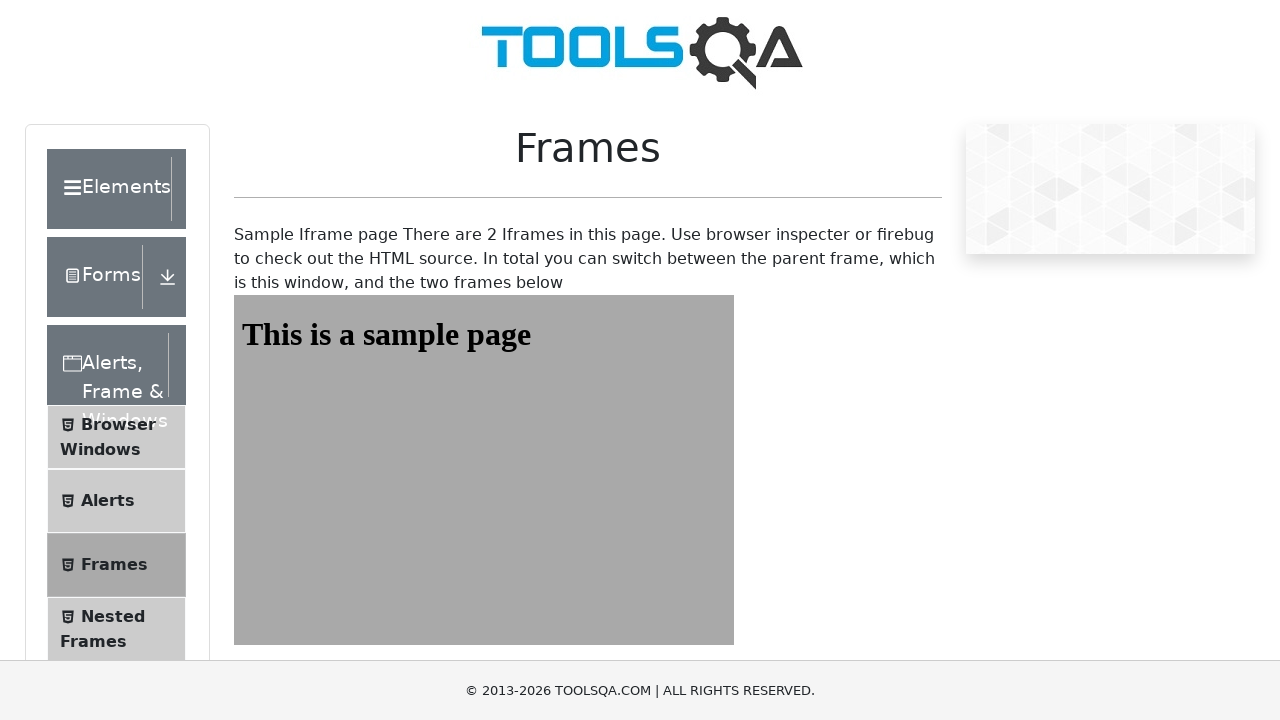

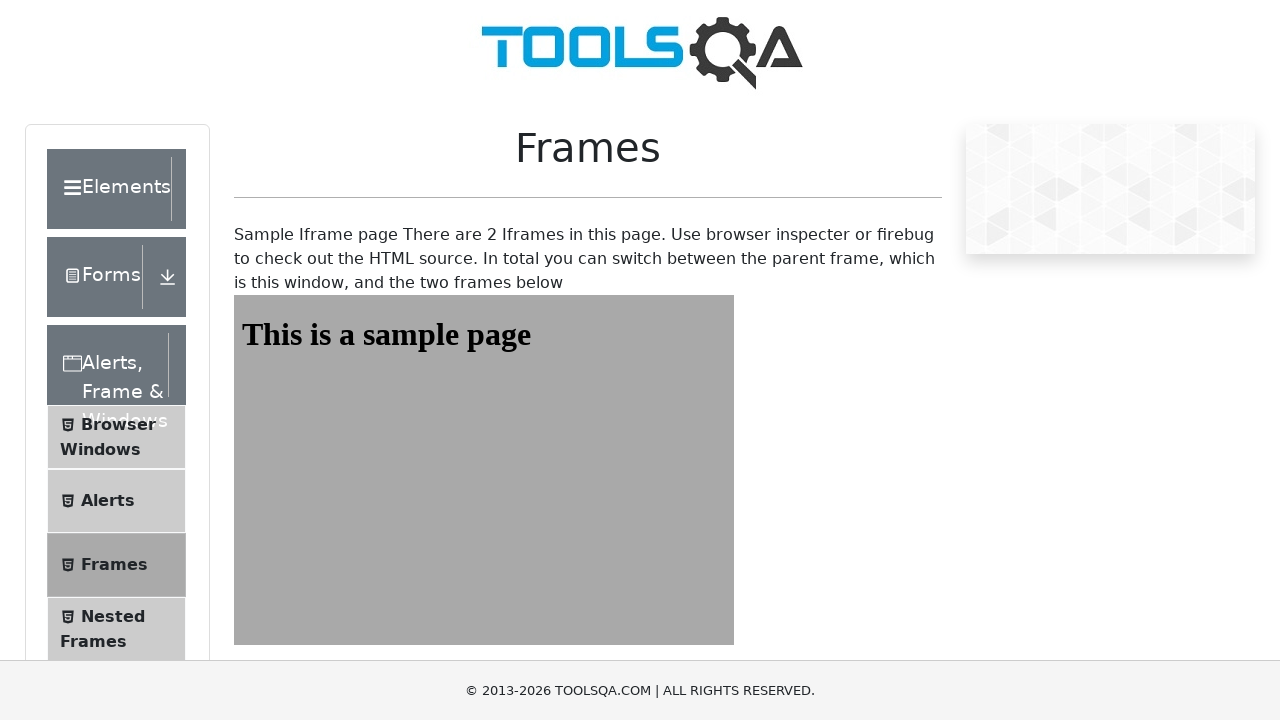